Tests filtering to display only active (incomplete) todo items

Starting URL: https://demo.playwright.dev/todomvc

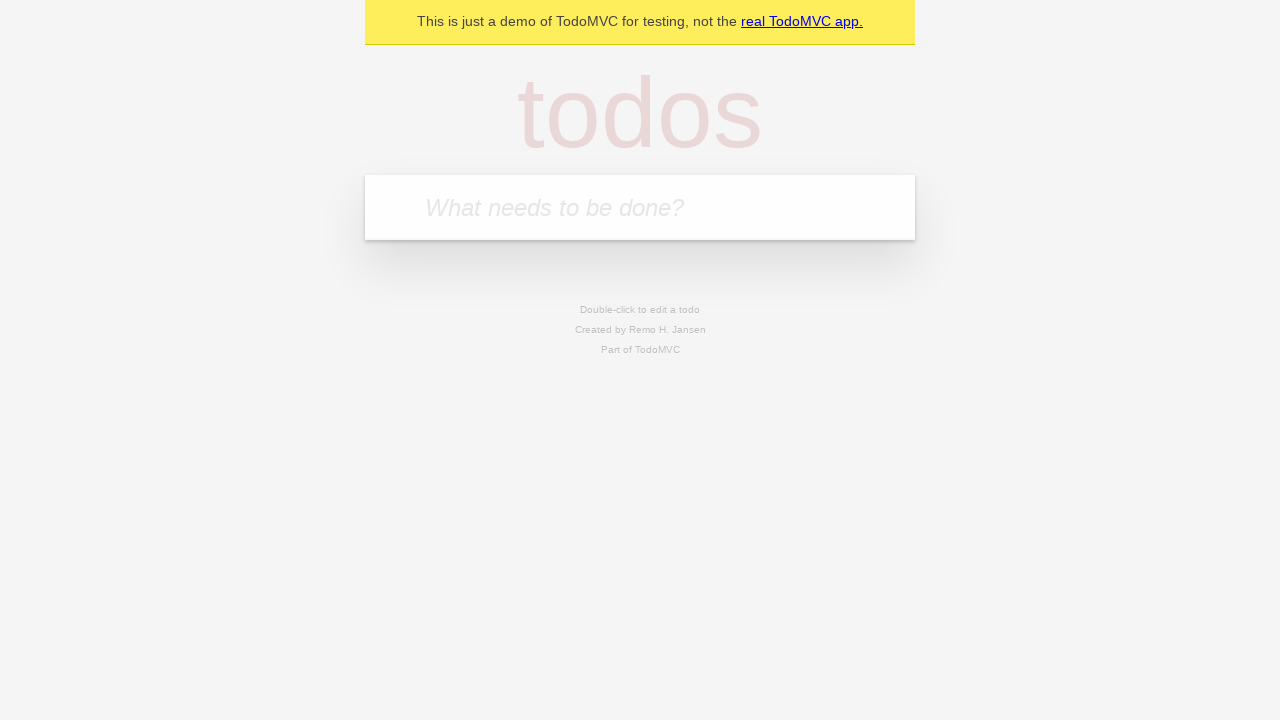

Filled new todo input with 'buy some cheese' on .new-todo
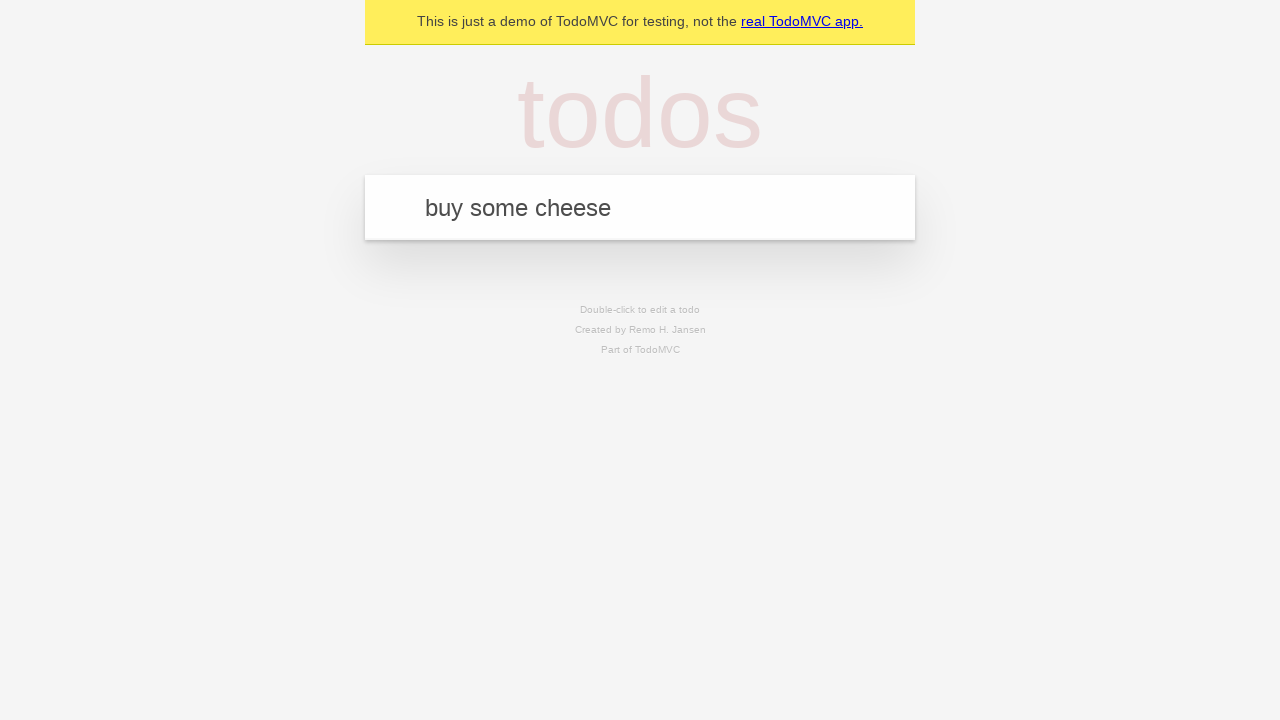

Pressed Enter to add first todo item on .new-todo
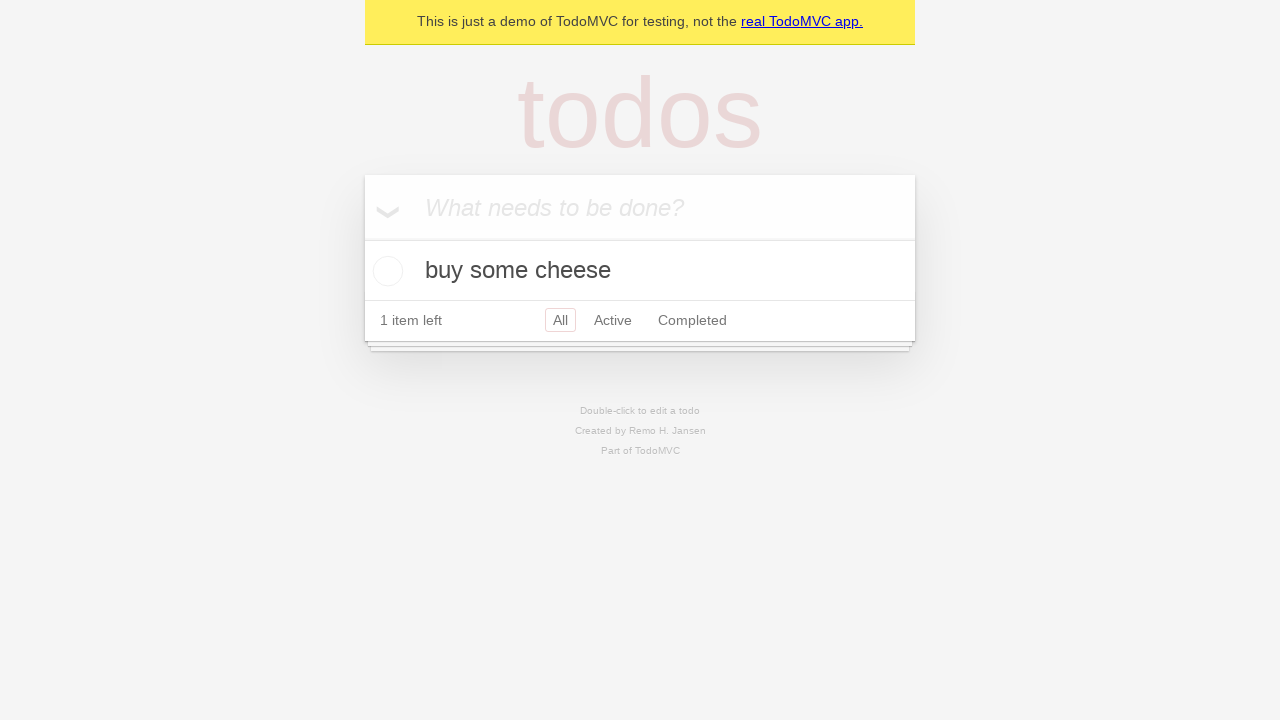

Filled new todo input with 'feed the cat' on .new-todo
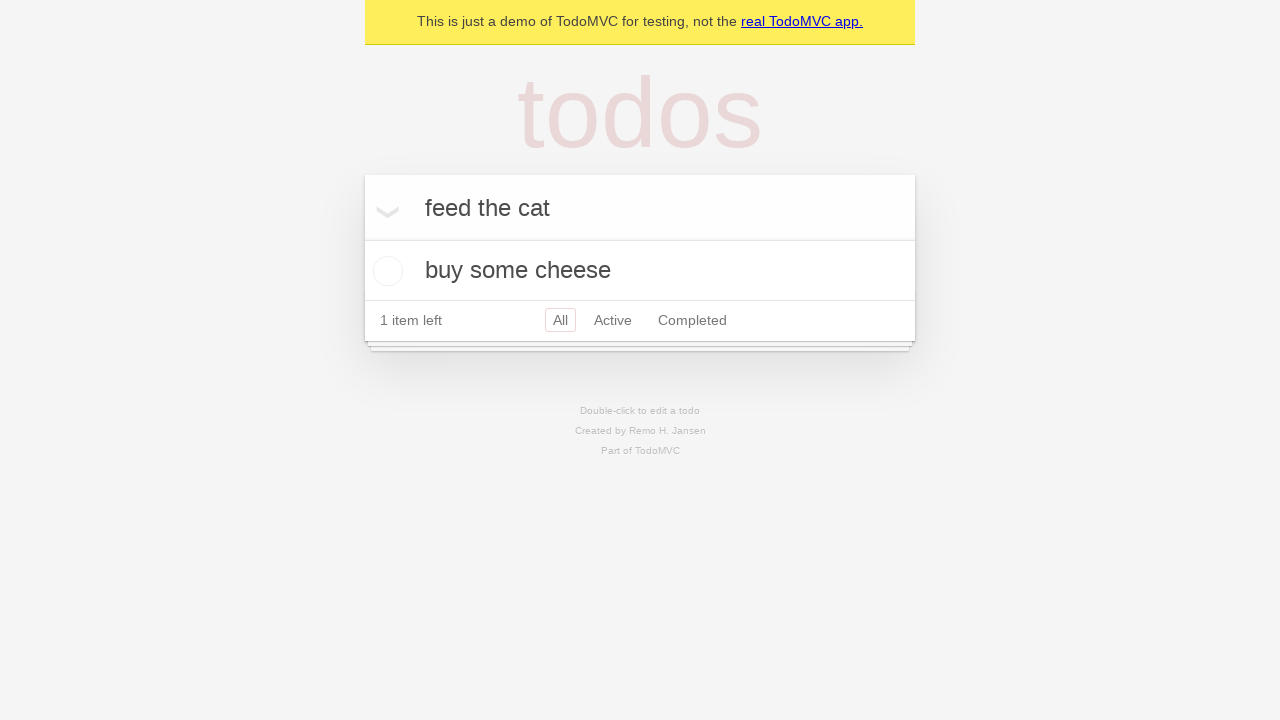

Pressed Enter to add second todo item on .new-todo
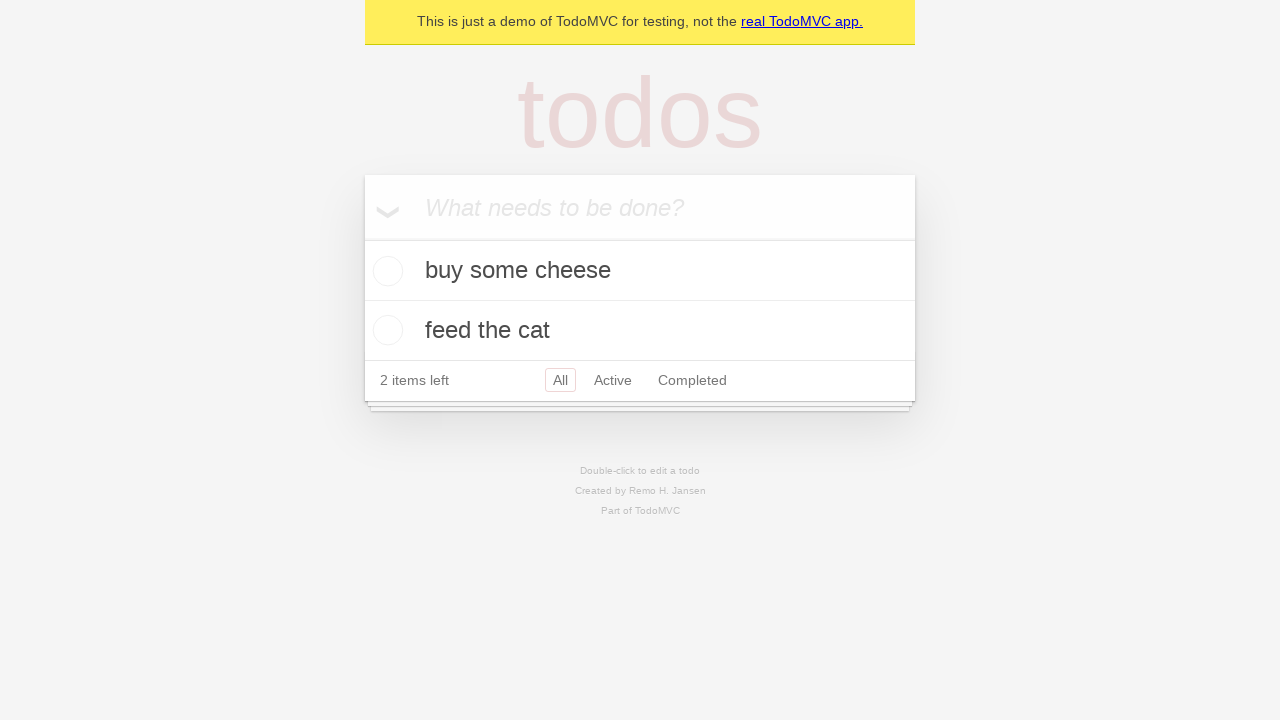

Filled new todo input with 'book a doctors appointment' on .new-todo
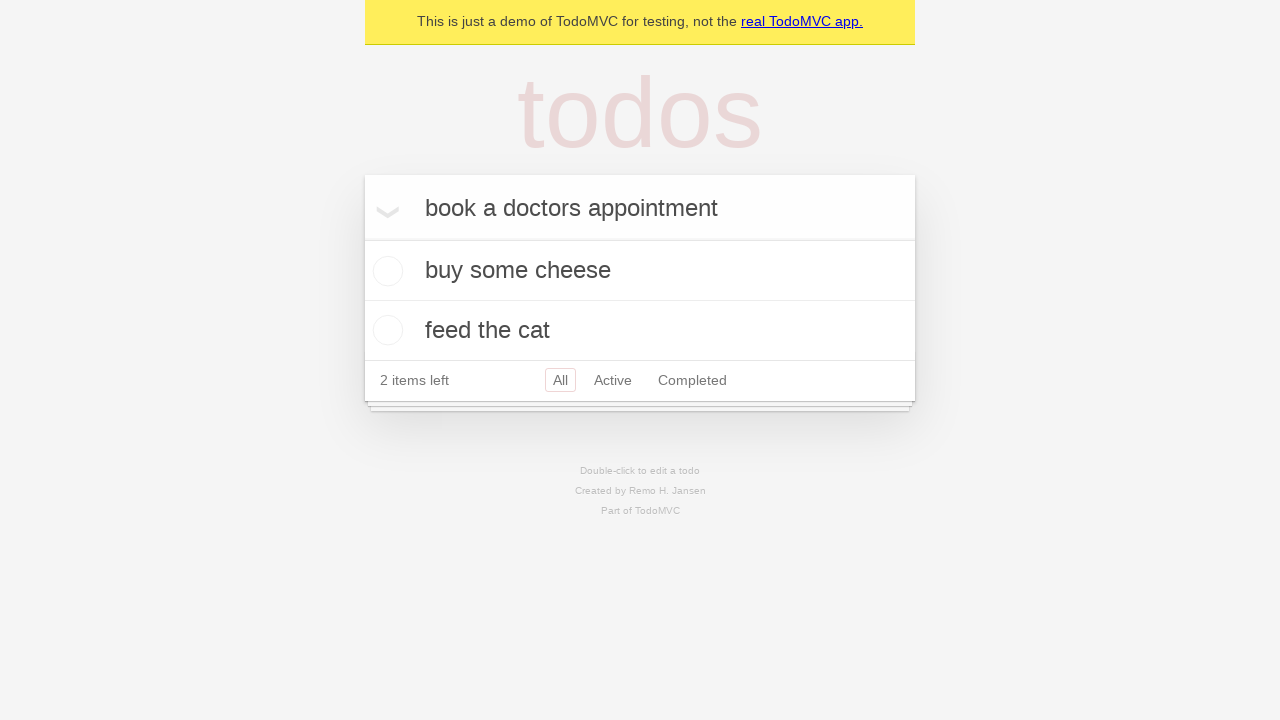

Pressed Enter to add third todo item on .new-todo
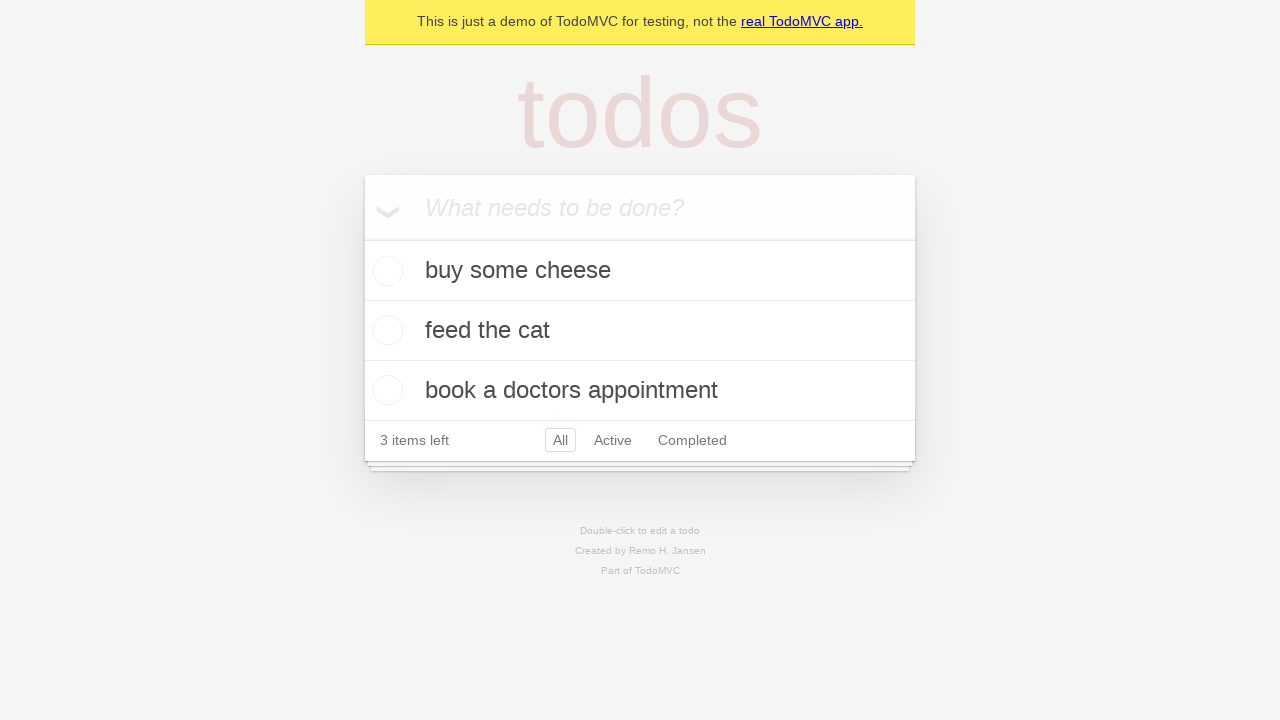

Checked the second todo item to mark it as complete at (385, 330) on .todo-list li .toggle >> nth=1
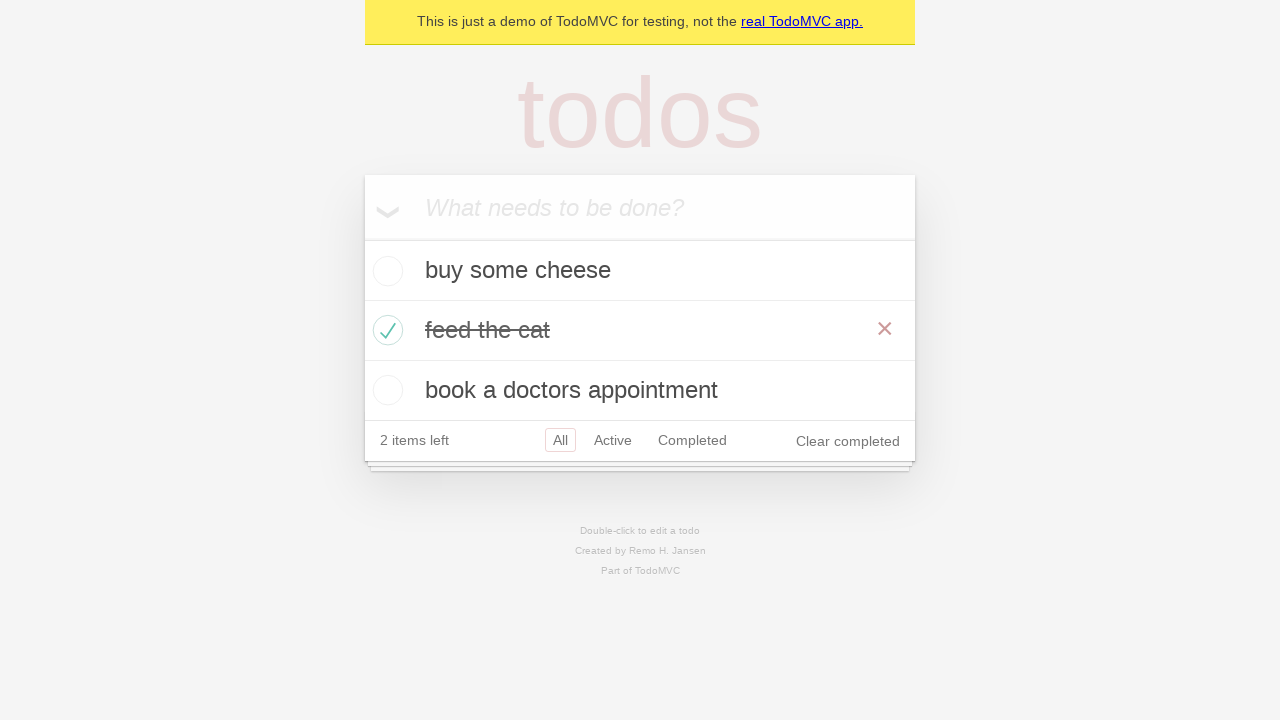

Clicked Active filter to display only incomplete todo items at (613, 440) on .filters >> text=Active
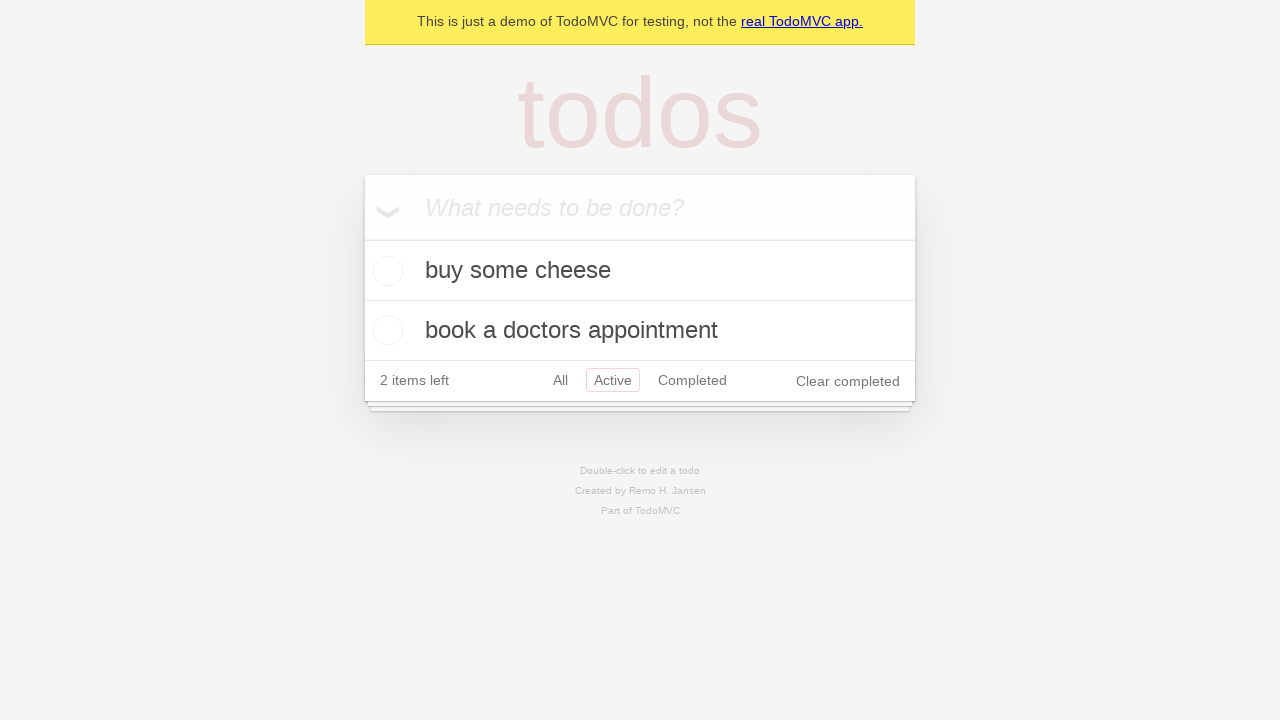

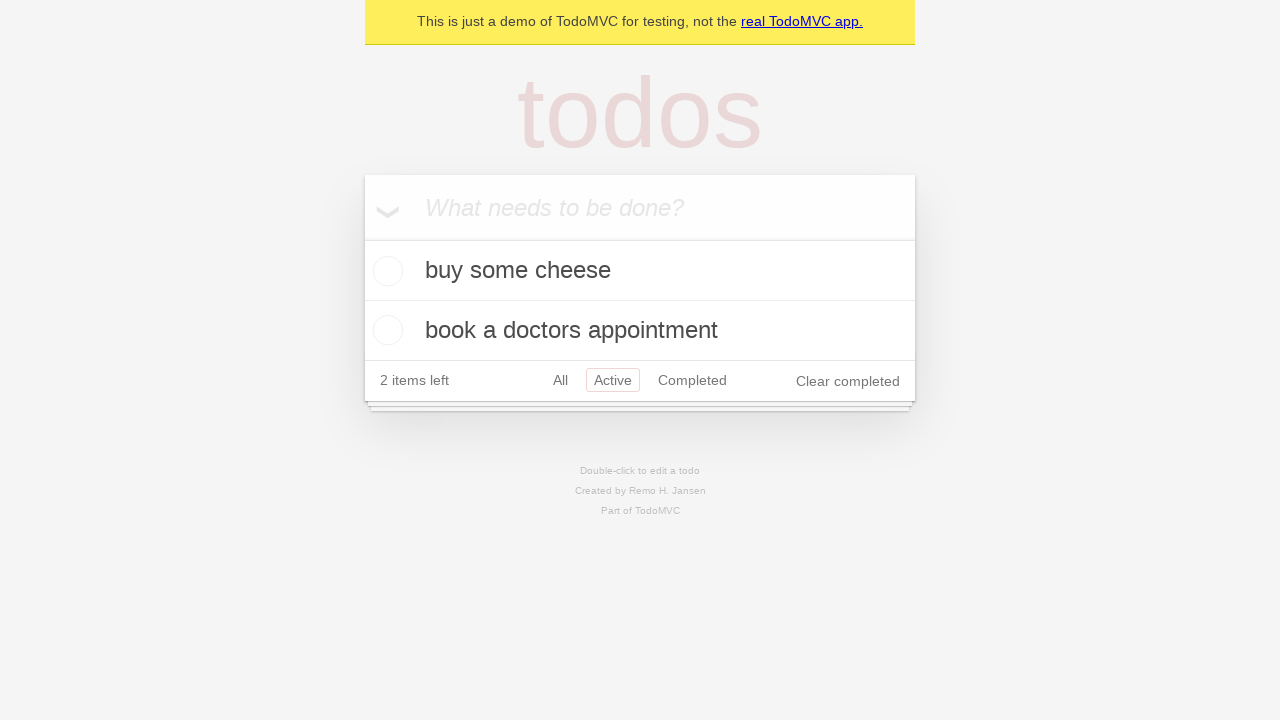